Tests various text input field operations including typing, appending text, clearing fields, and verifying field states on a form testing page

Starting URL: https://www.leafground.com/input.xhtml

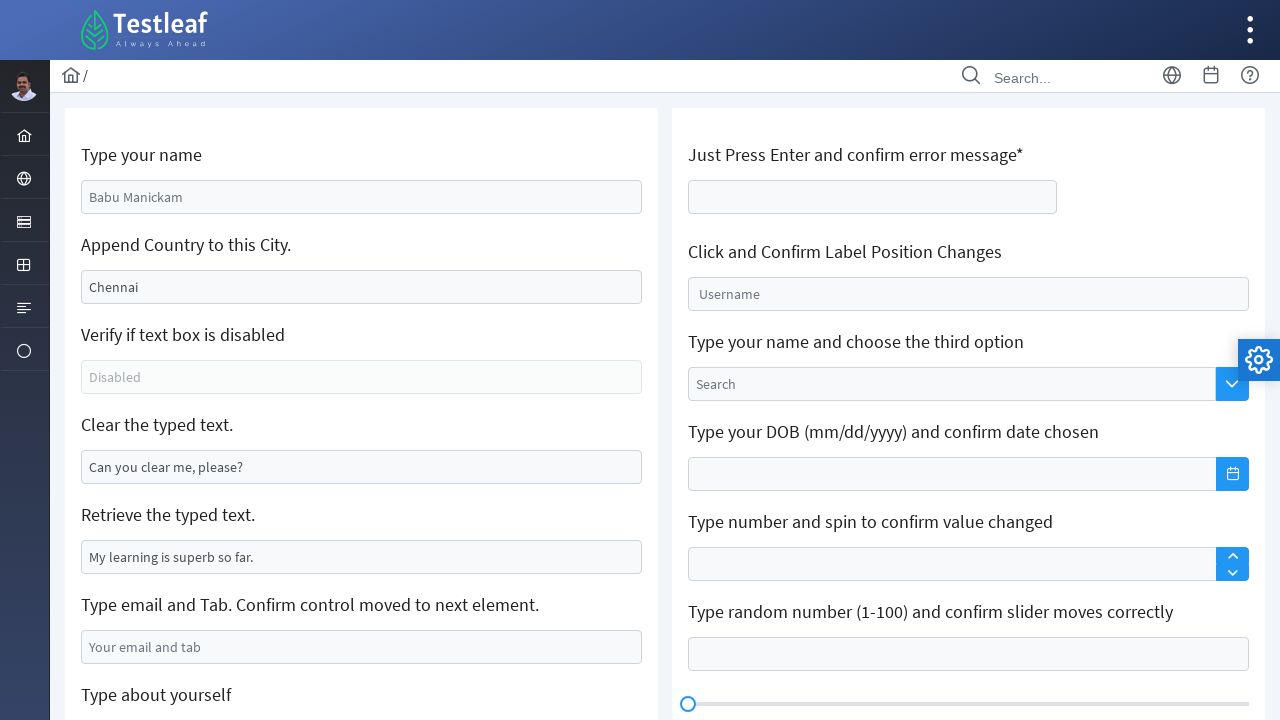

Filled name field with 'Avishka Priyasad' on #j_idt88\:name
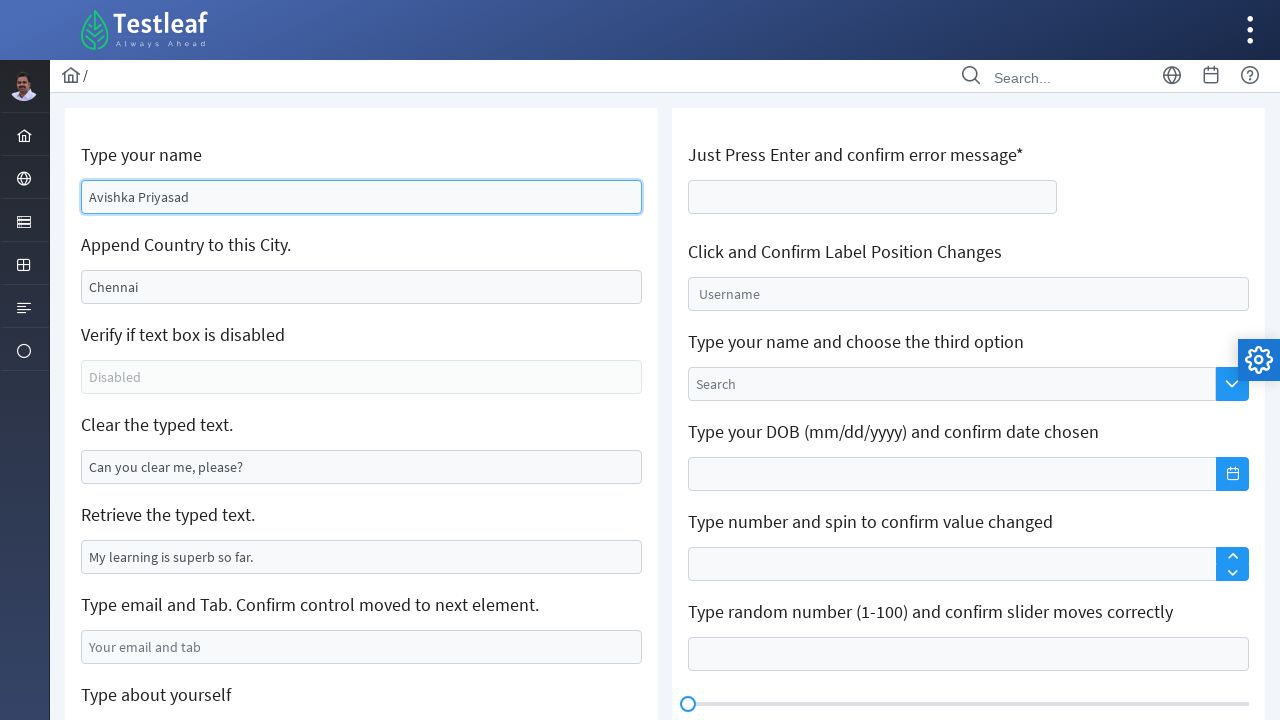

Filled city field with 'Sri Lanka' on #j_idt88\:j_idt91
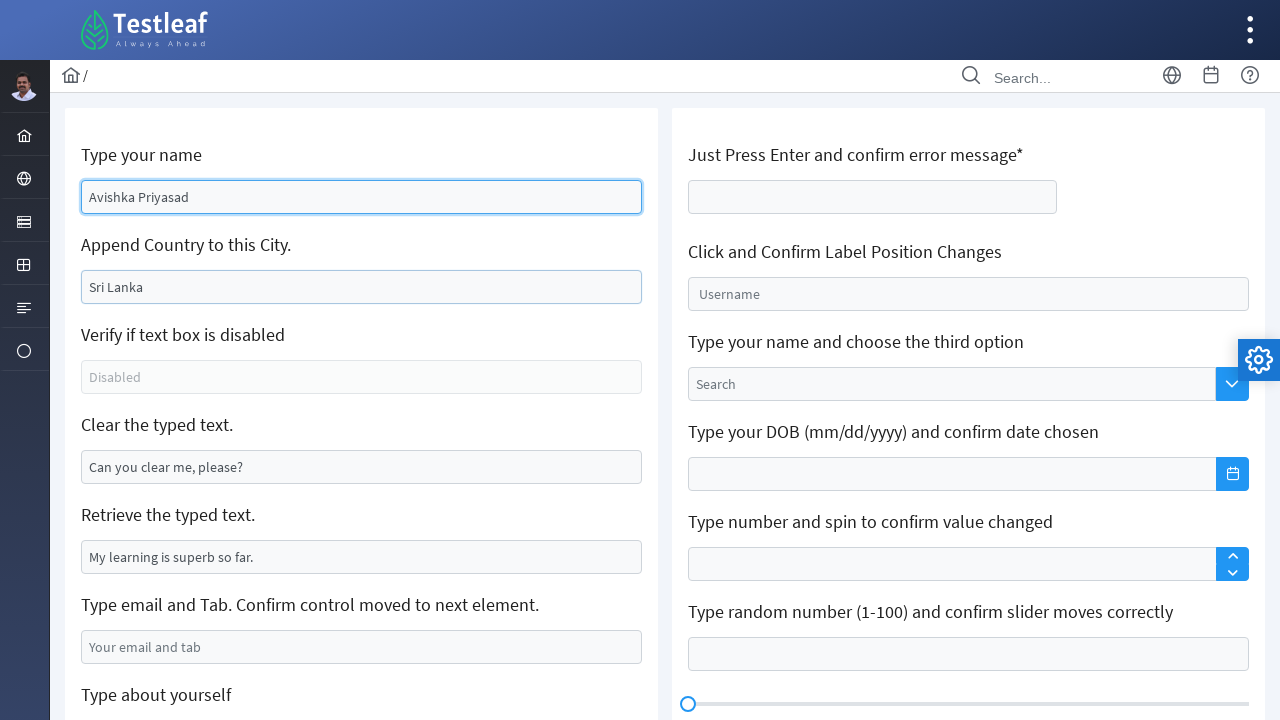

Cleared text from designated field on //*[@id='j_idt88:j_idt95']
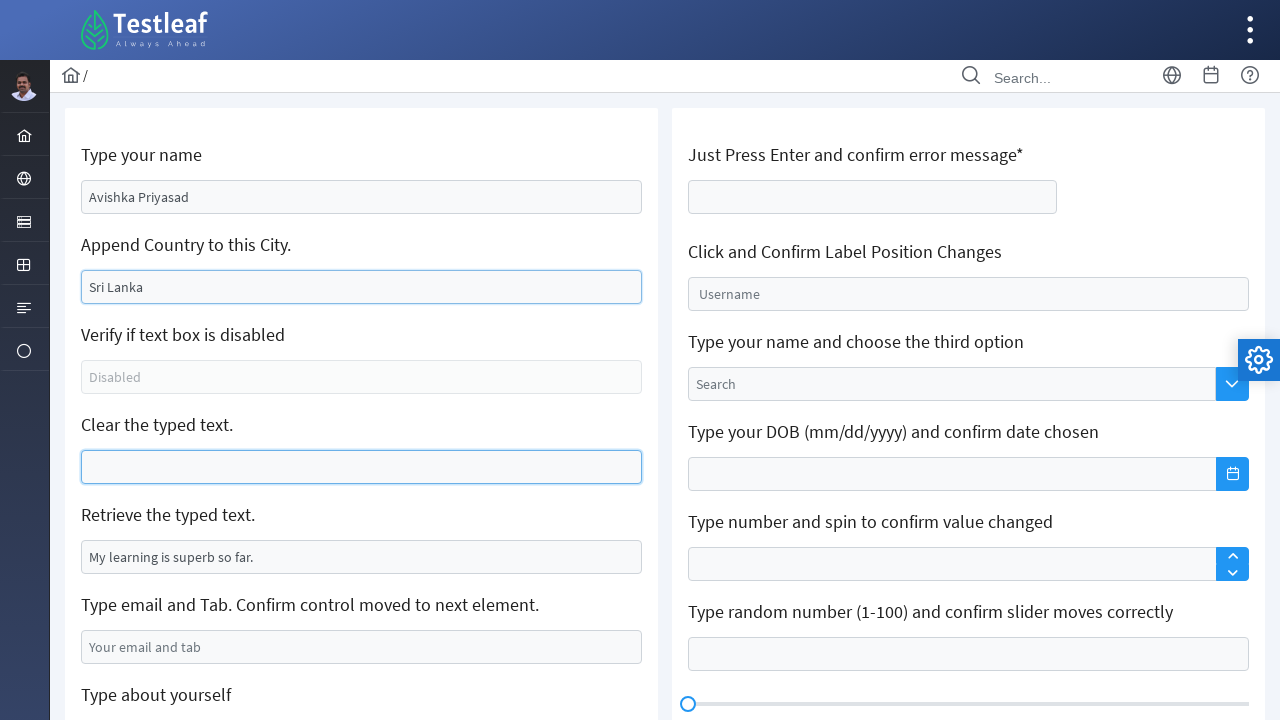

Filled email field with 'avishkapriyasad@gmail.com' on #j_idt88\:j_idt99
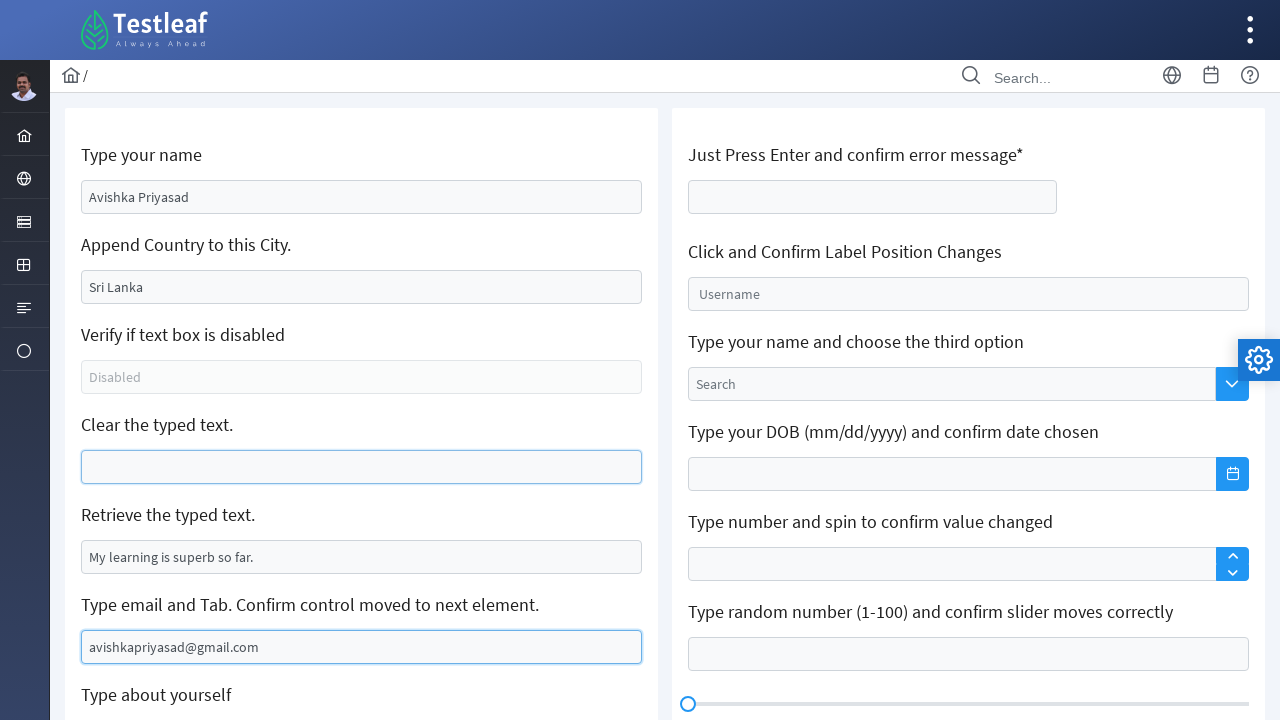

Pressed Tab to move to next field
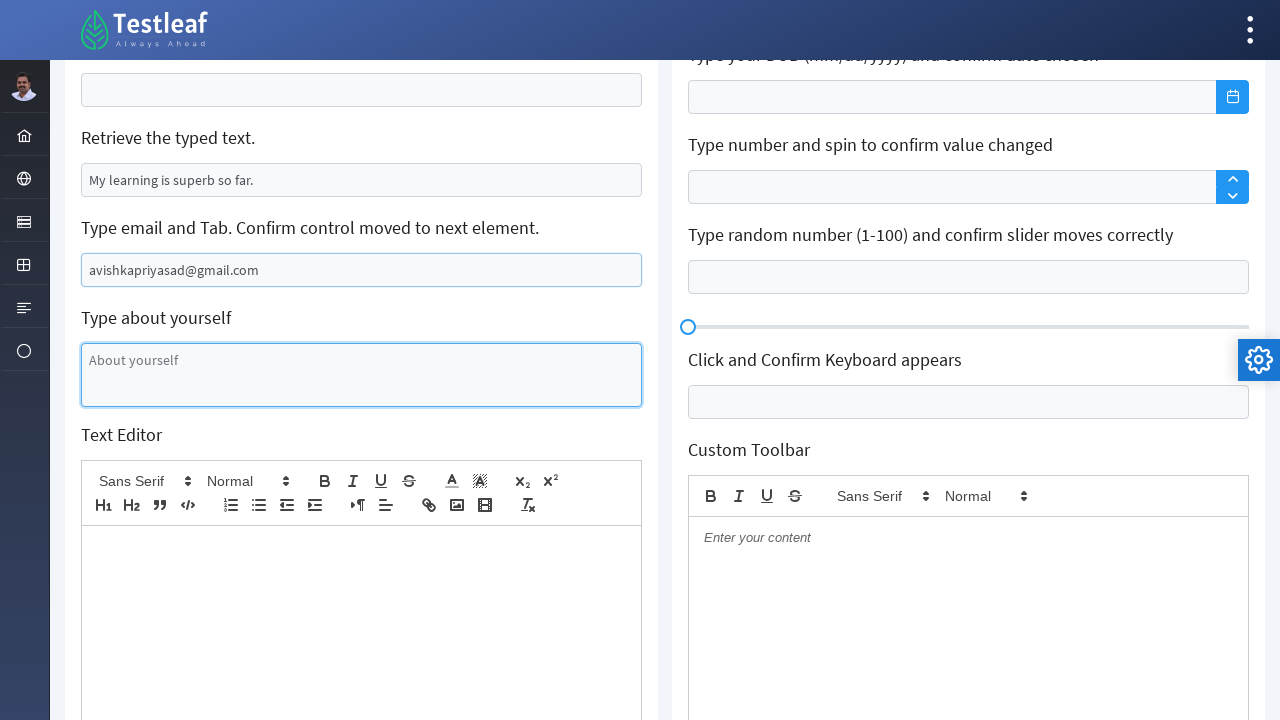

Typed confirmation message 'Confirmed control moved to next element' in next field
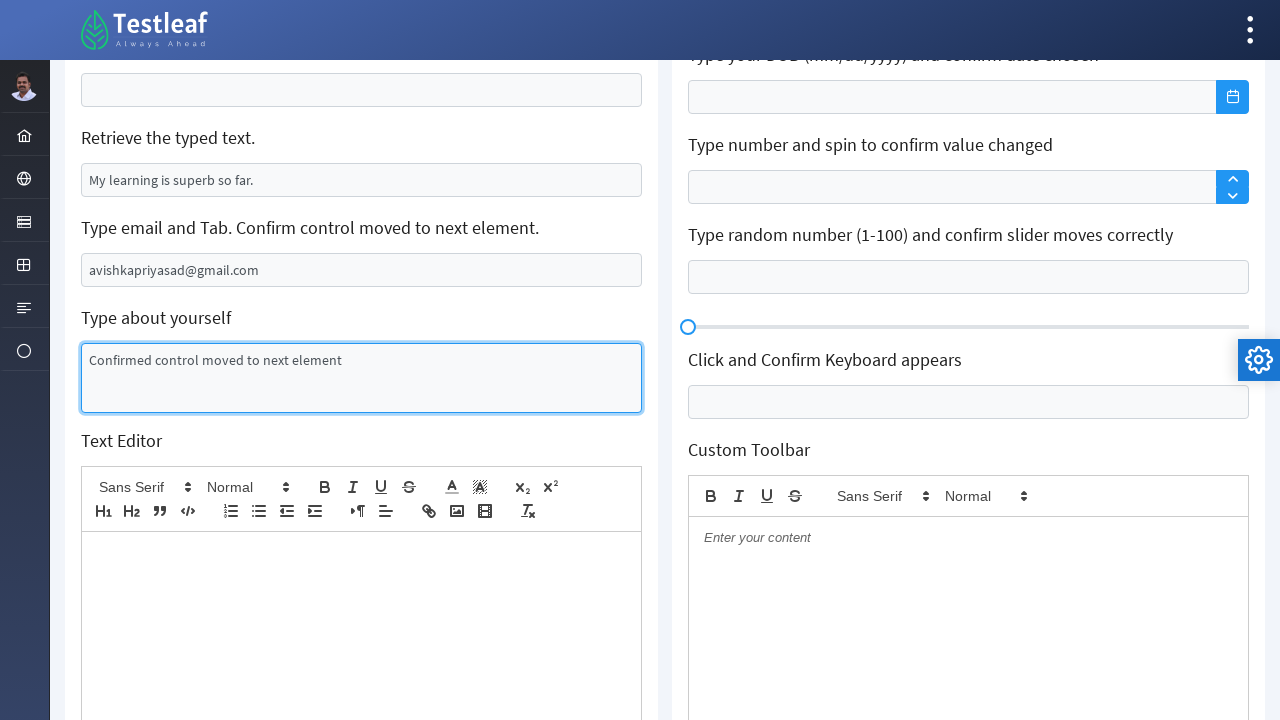

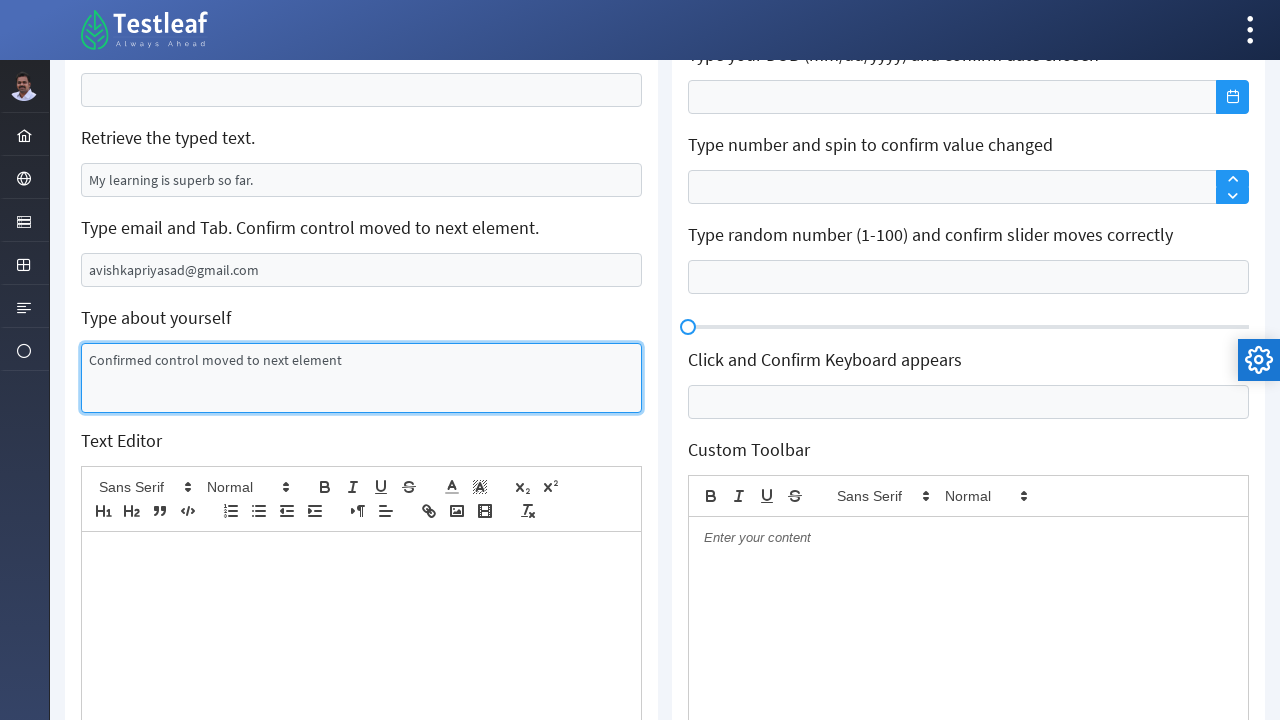